Tests right-click context menu using contextmenu event trigger and verifies the menu appears

Starting URL: https://swisnl.github.io/jQuery-contextMenu/demo.html

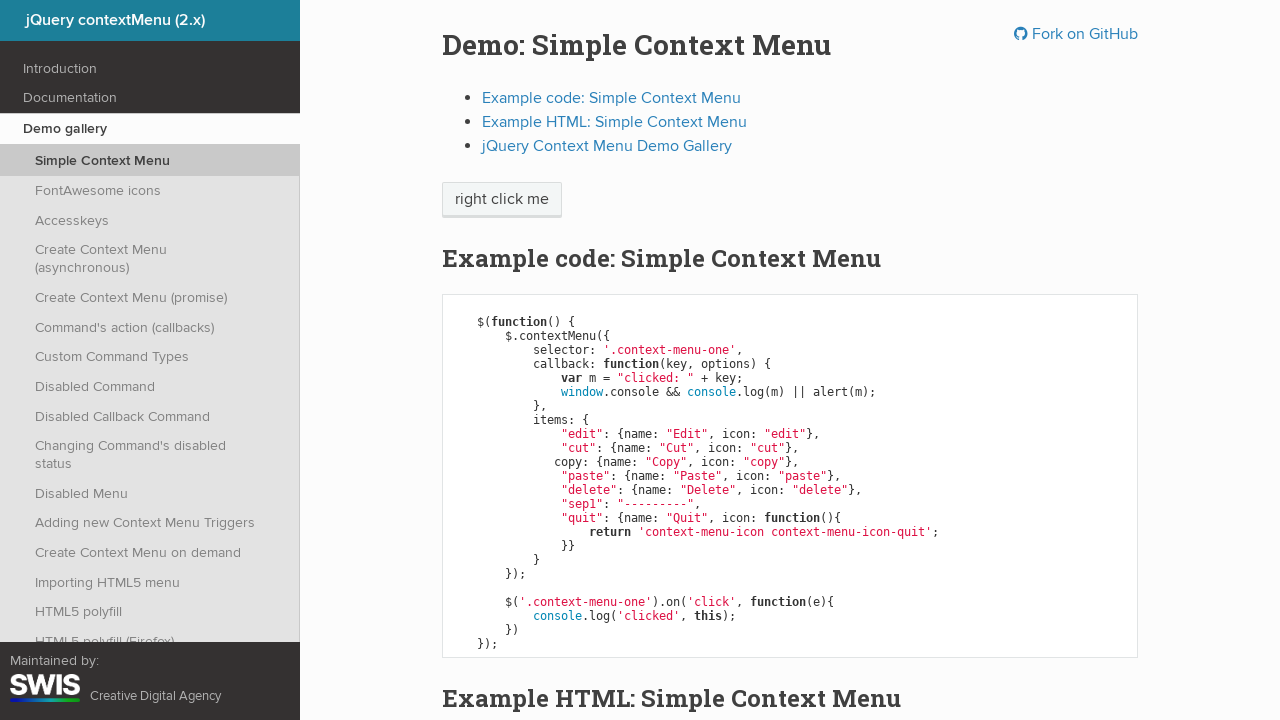

Right-clicked on context menu trigger button at (502, 200) on span.context-menu-one.btn.btn-neutral
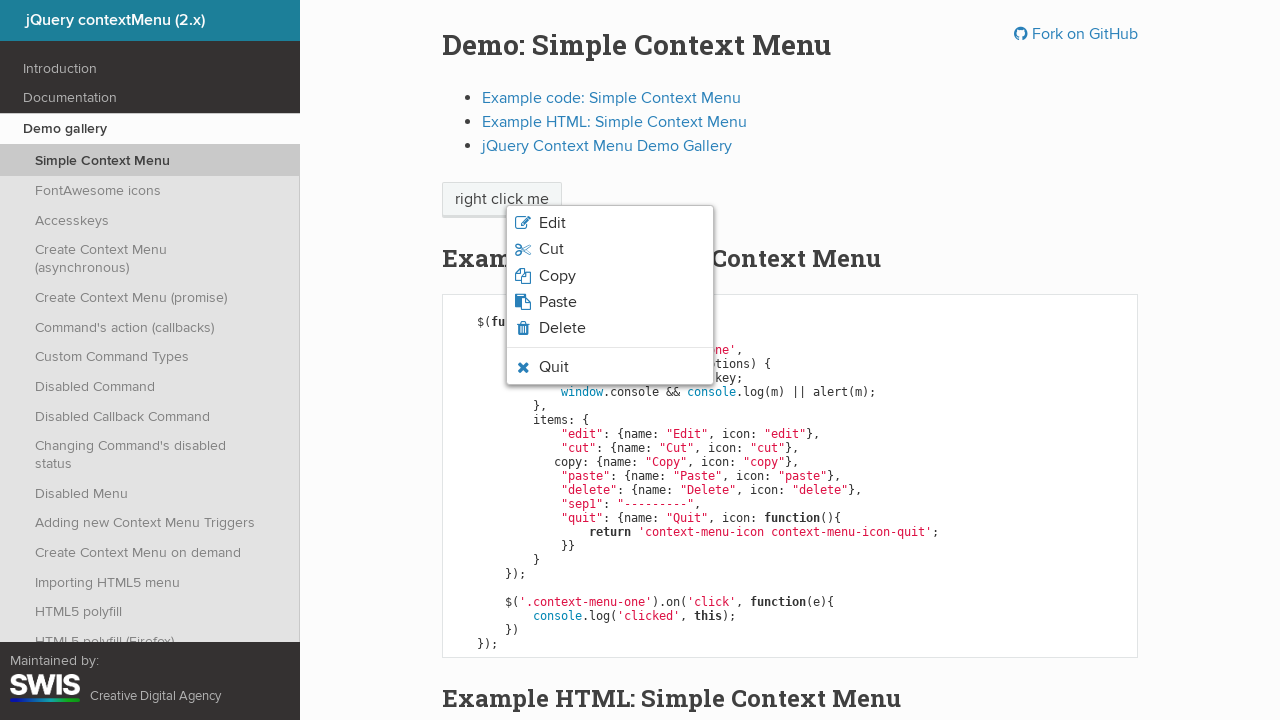

Context menu appeared with edit option visible
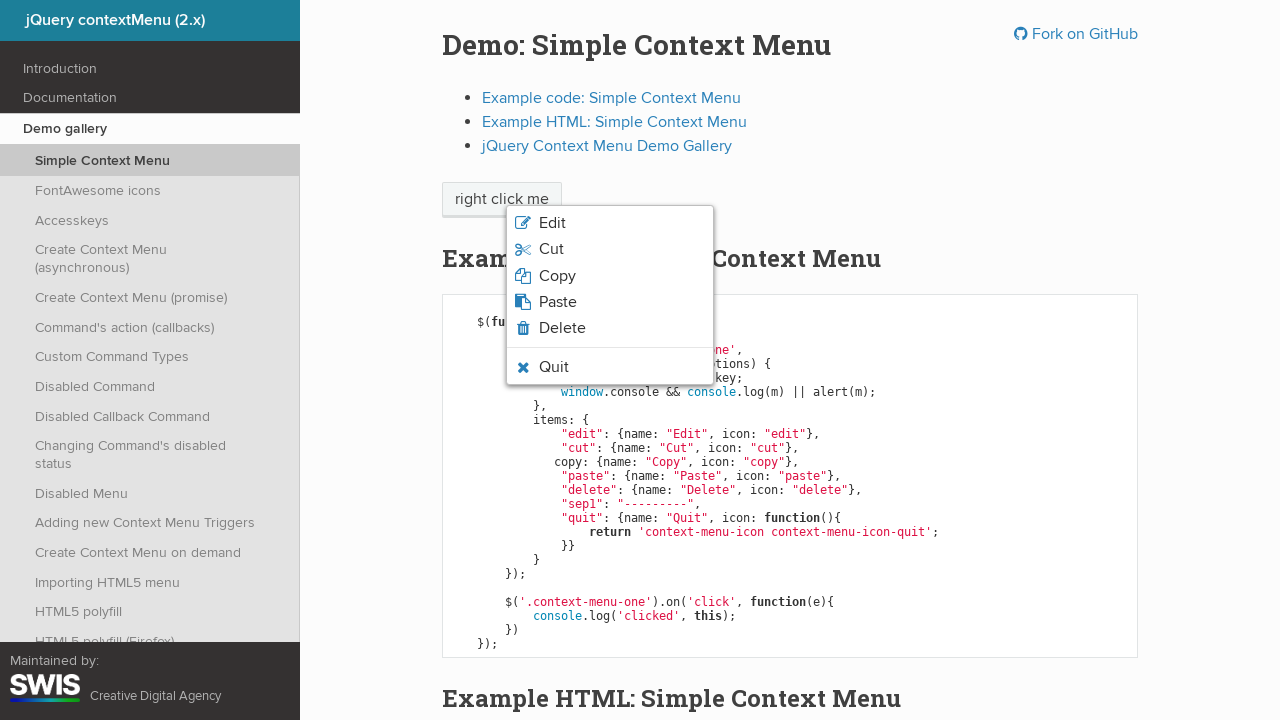

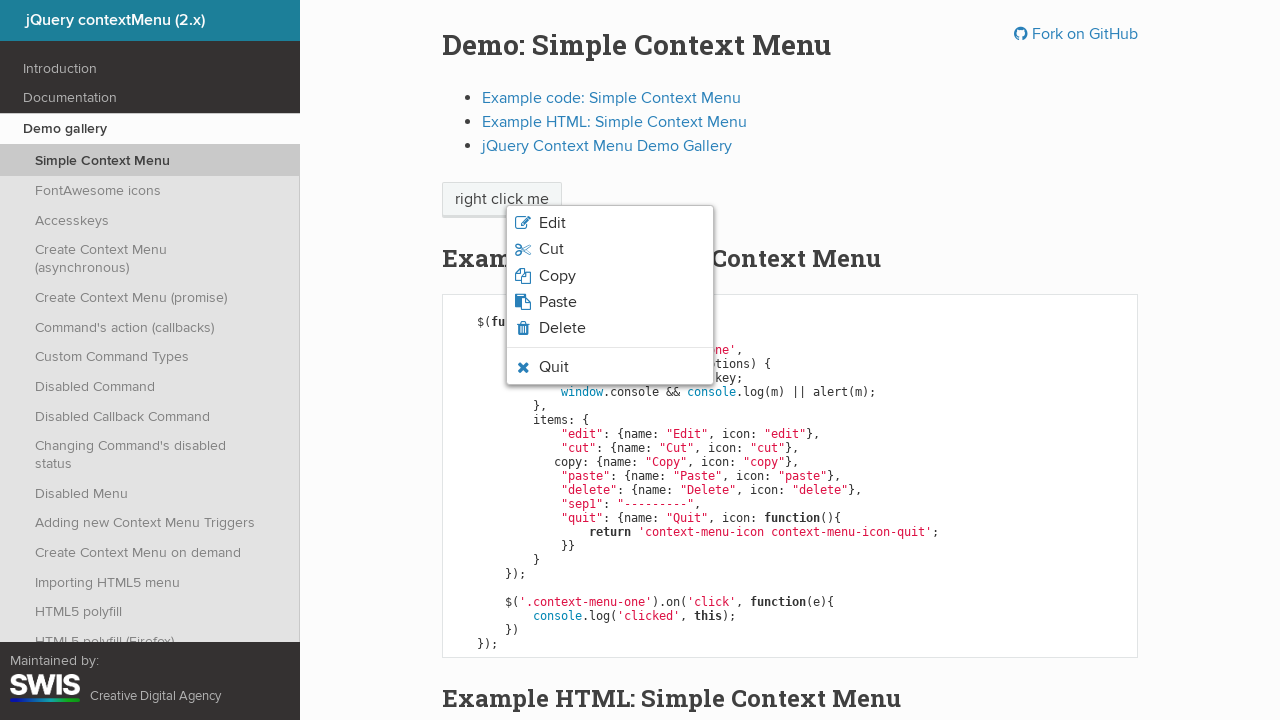